Tests the Progress Bar widget by starting, stopping, resuming the progress, letting it complete, and then resetting it.

Starting URL: https://demoqa.com

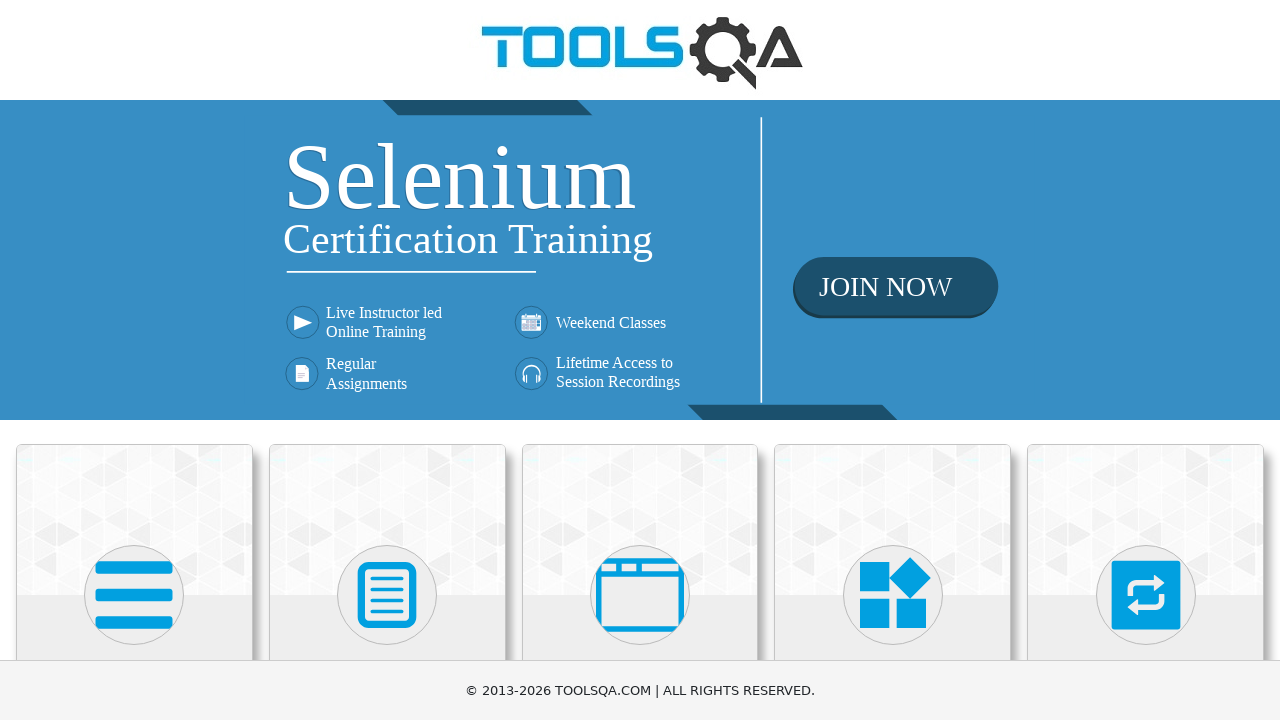

Clicked on Widgets menu card at (893, 360) on xpath=//h5[text()='Widgets']
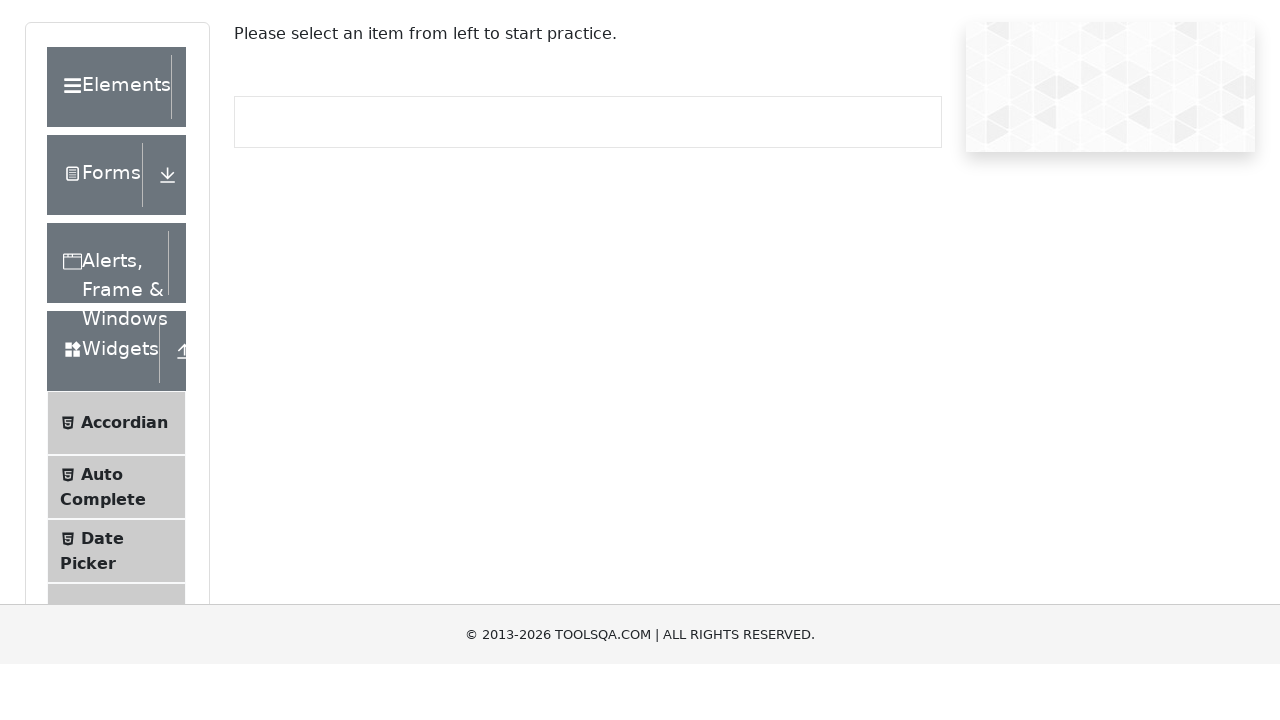

Clicked on Progress Bar menu item at (121, 348) on xpath=//span[text()='Progress Bar']
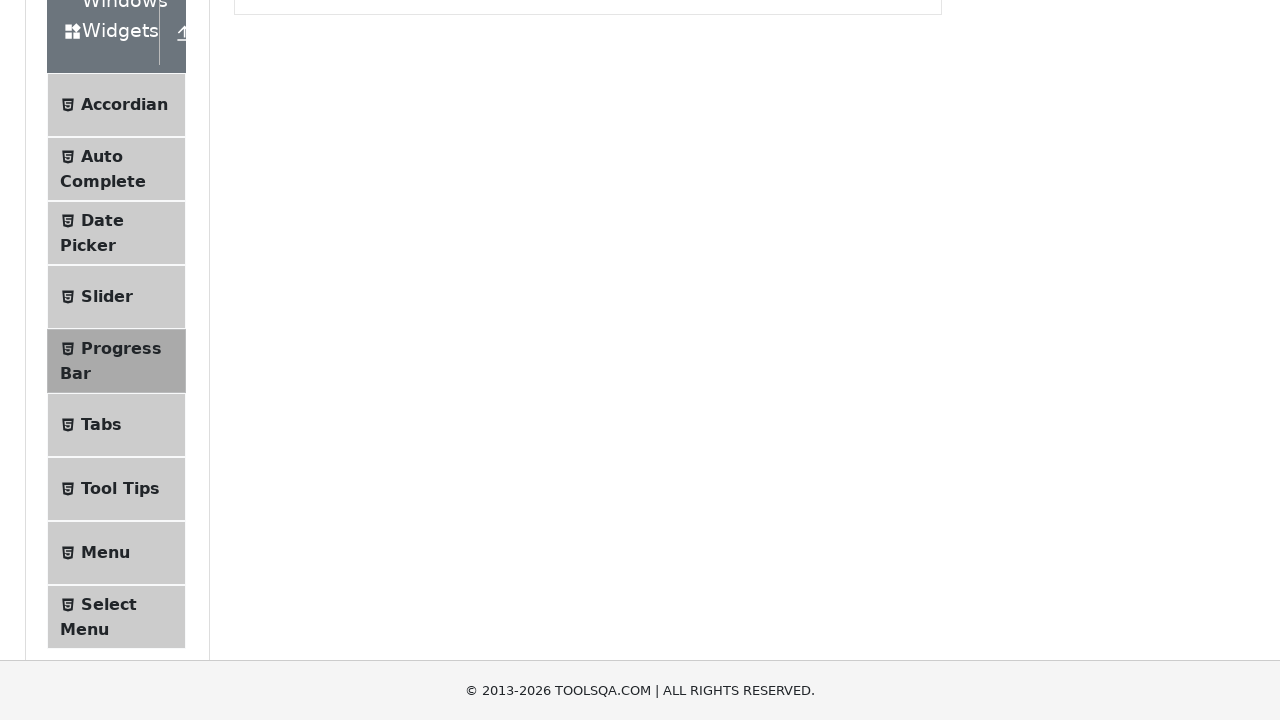

Clicked Start button to begin progress at (266, 314) on #startStopButton
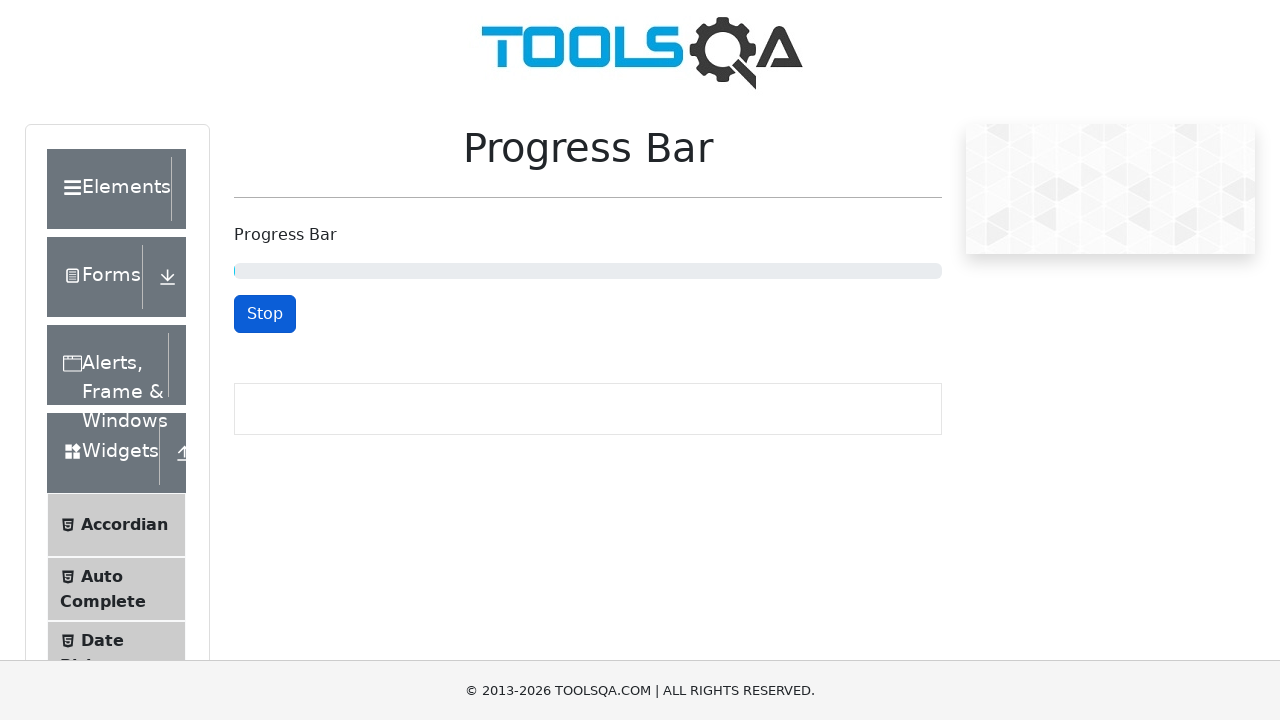

Waited 5 seconds for progress to advance
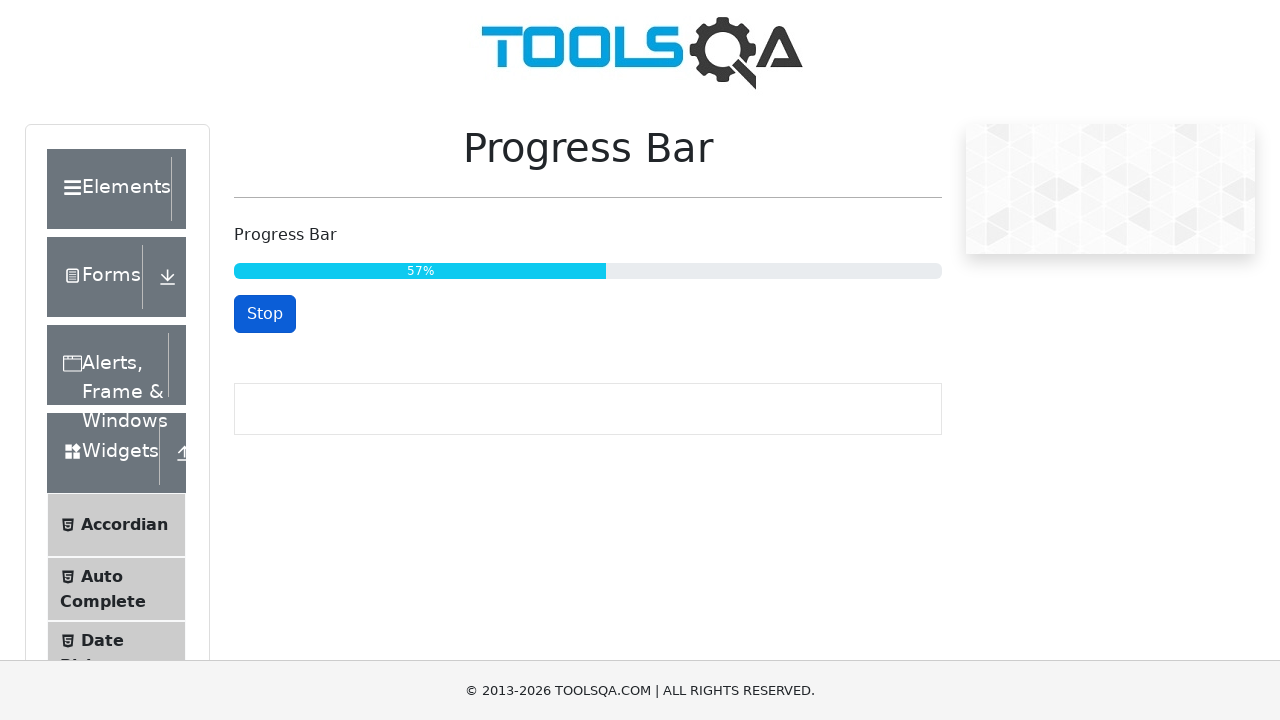

Clicked Stop button to pause progress at (265, 314) on #startStopButton
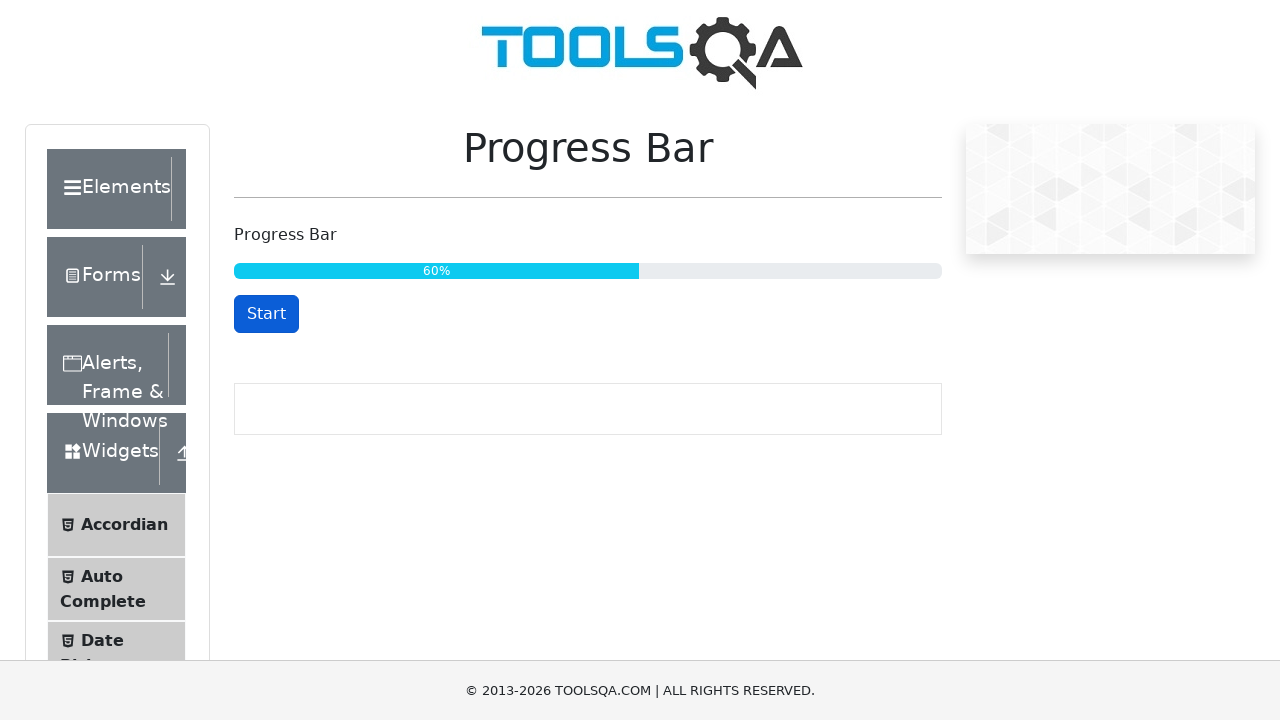

Clicked Start button again to resume progress at (266, 314) on #startStopButton
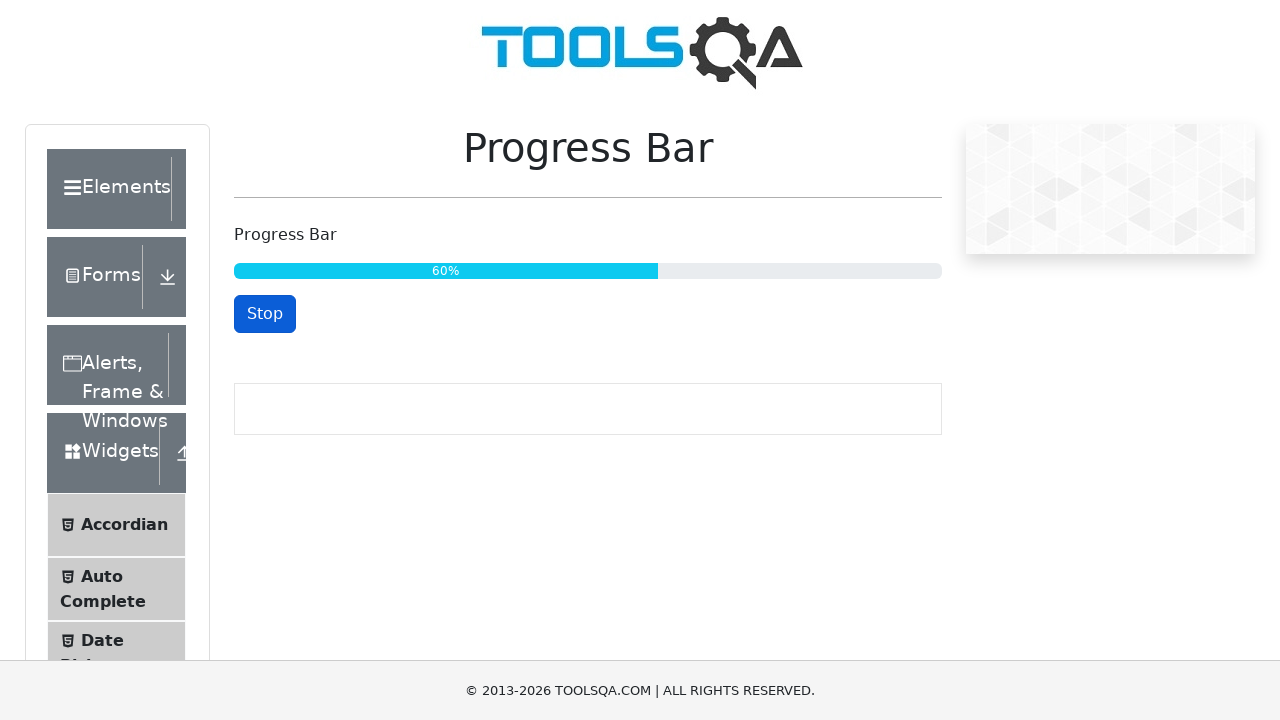

Waited 6 seconds for progress bar to complete
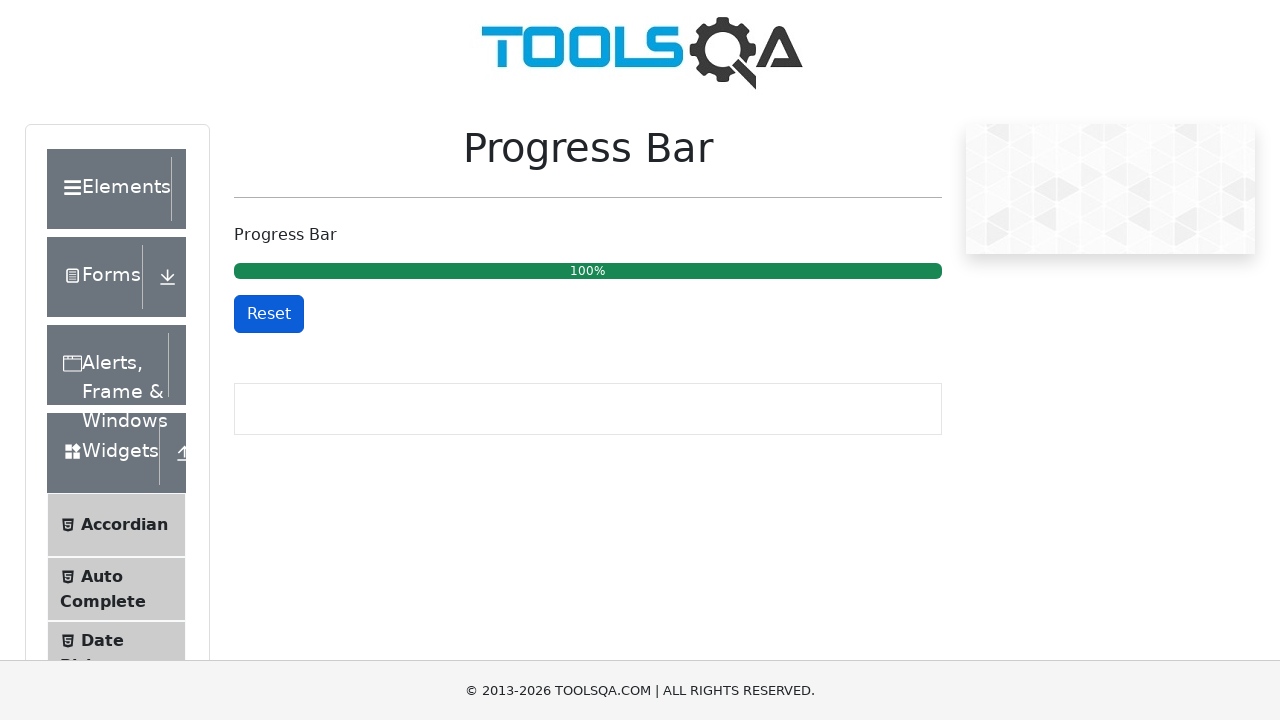

Clicked Reset button to reset progress bar at (269, 314) on #resetButton
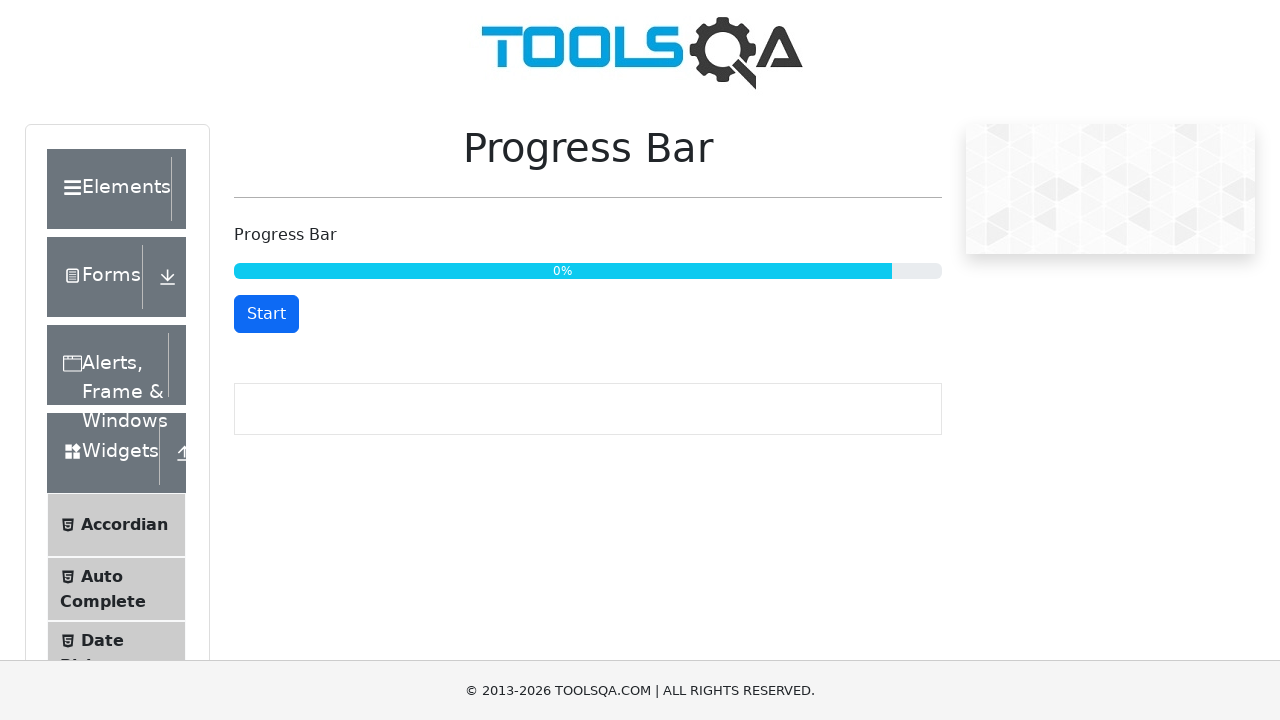

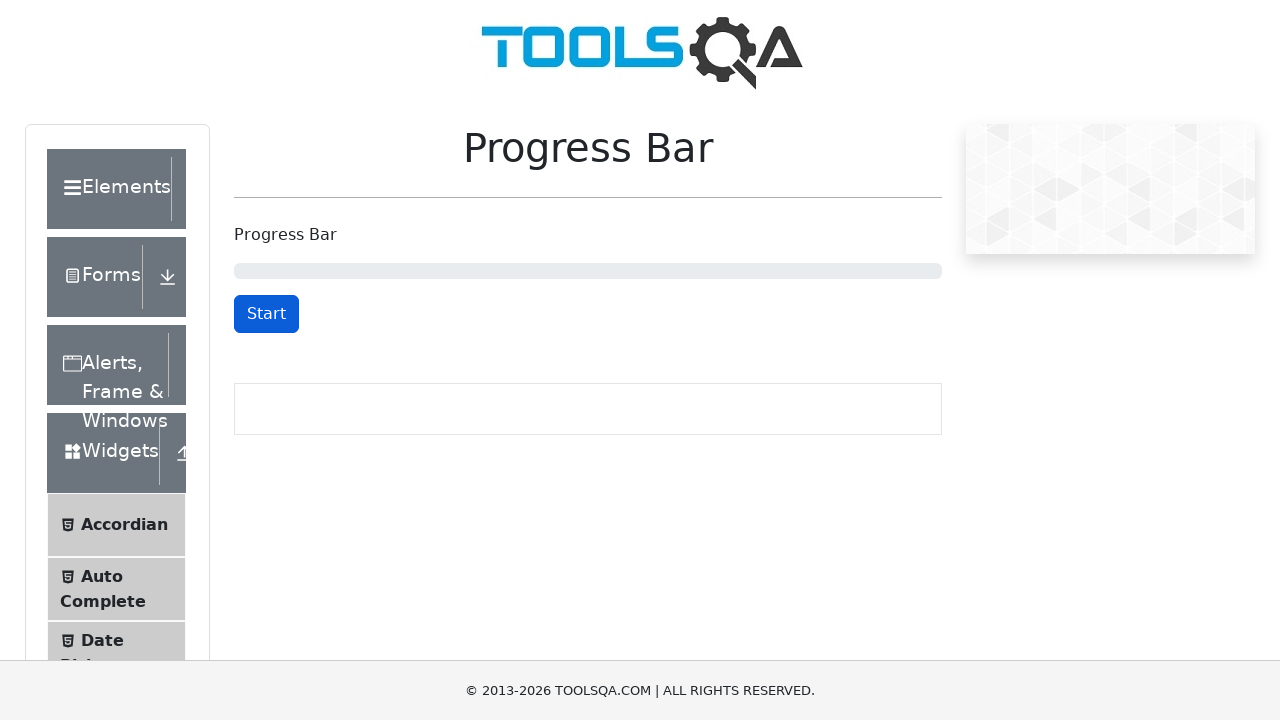